Navigates to Flipkart website and maximizes the browser window

Starting URL: https://www.flipkart.com/

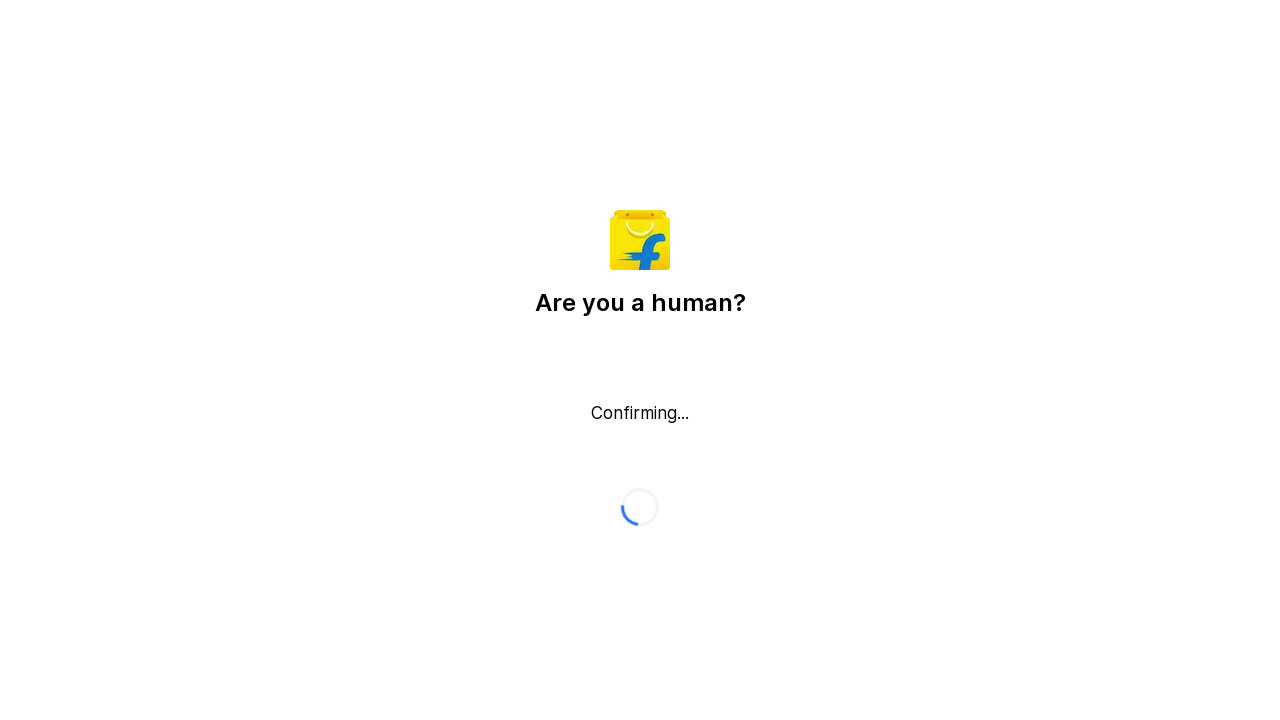

Set browser window to maximized size (1920x1080)
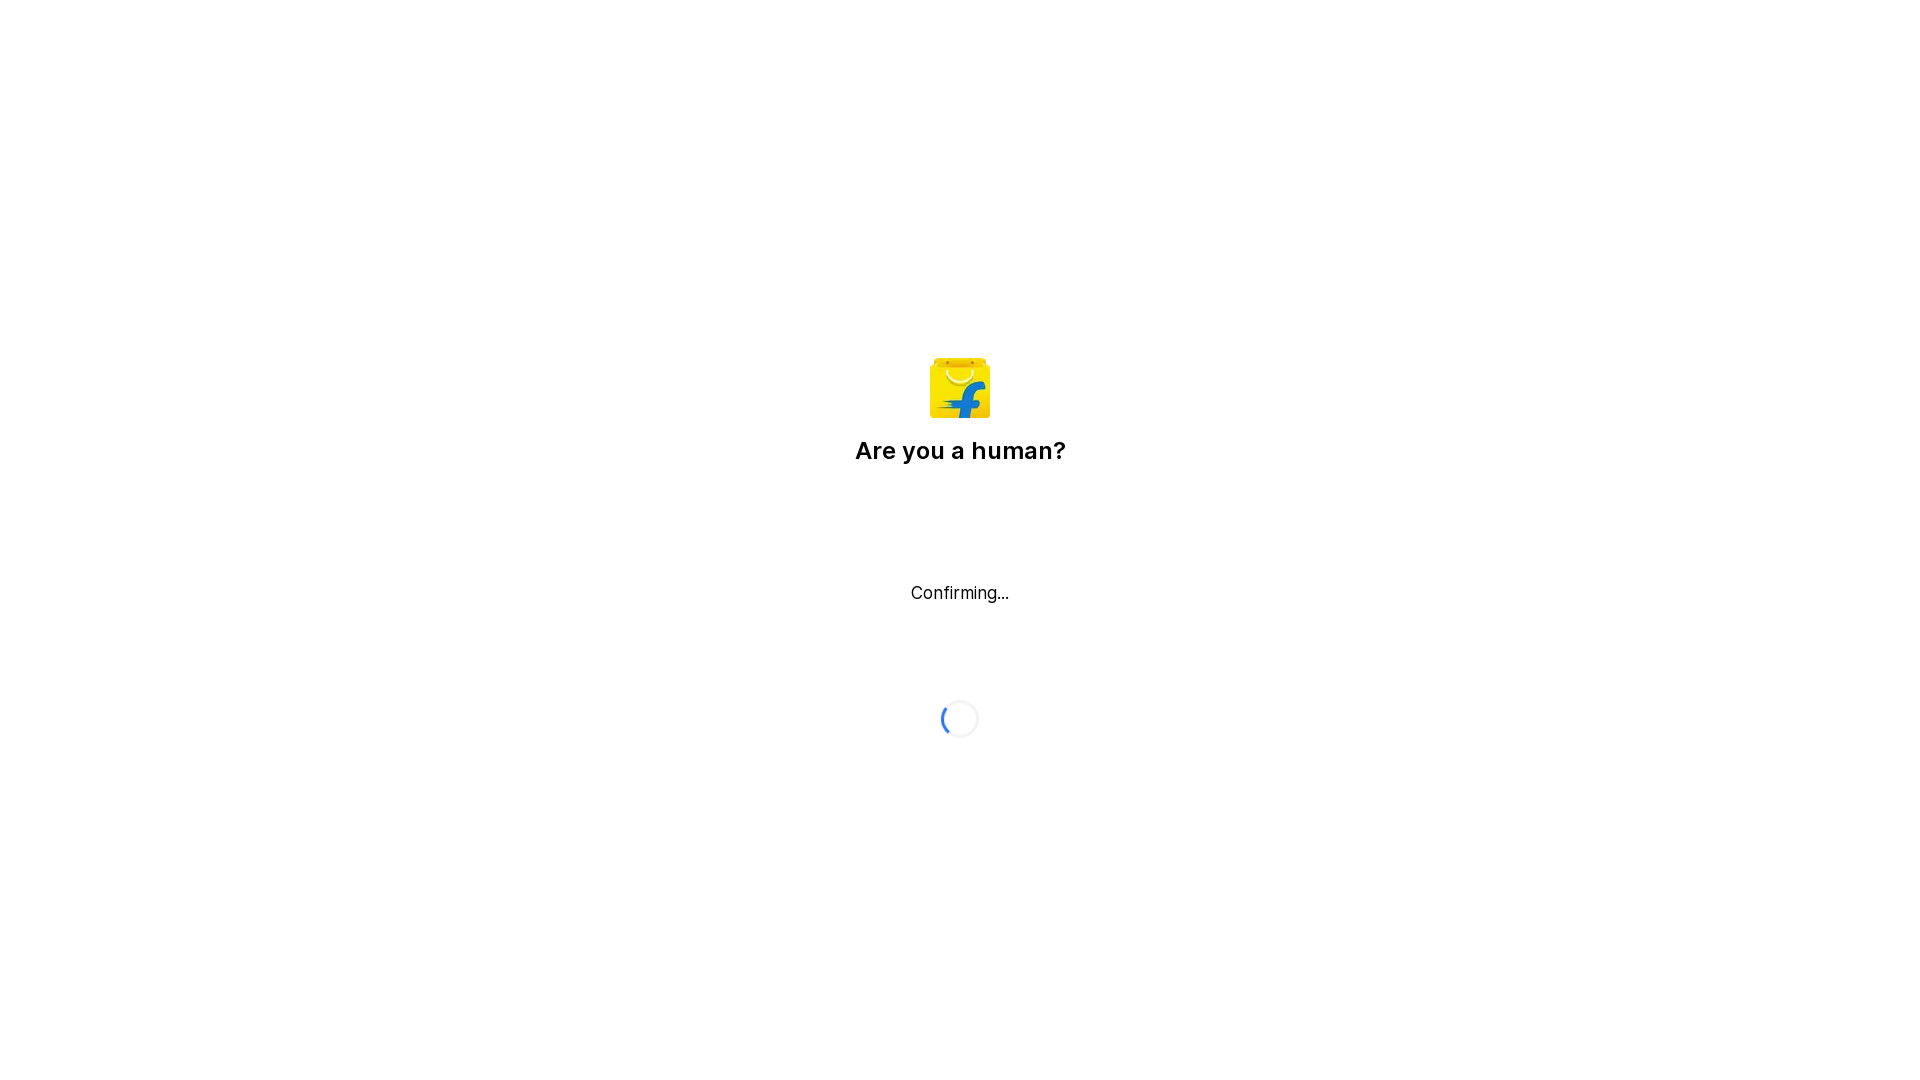

Navigated to Flipkart homepage
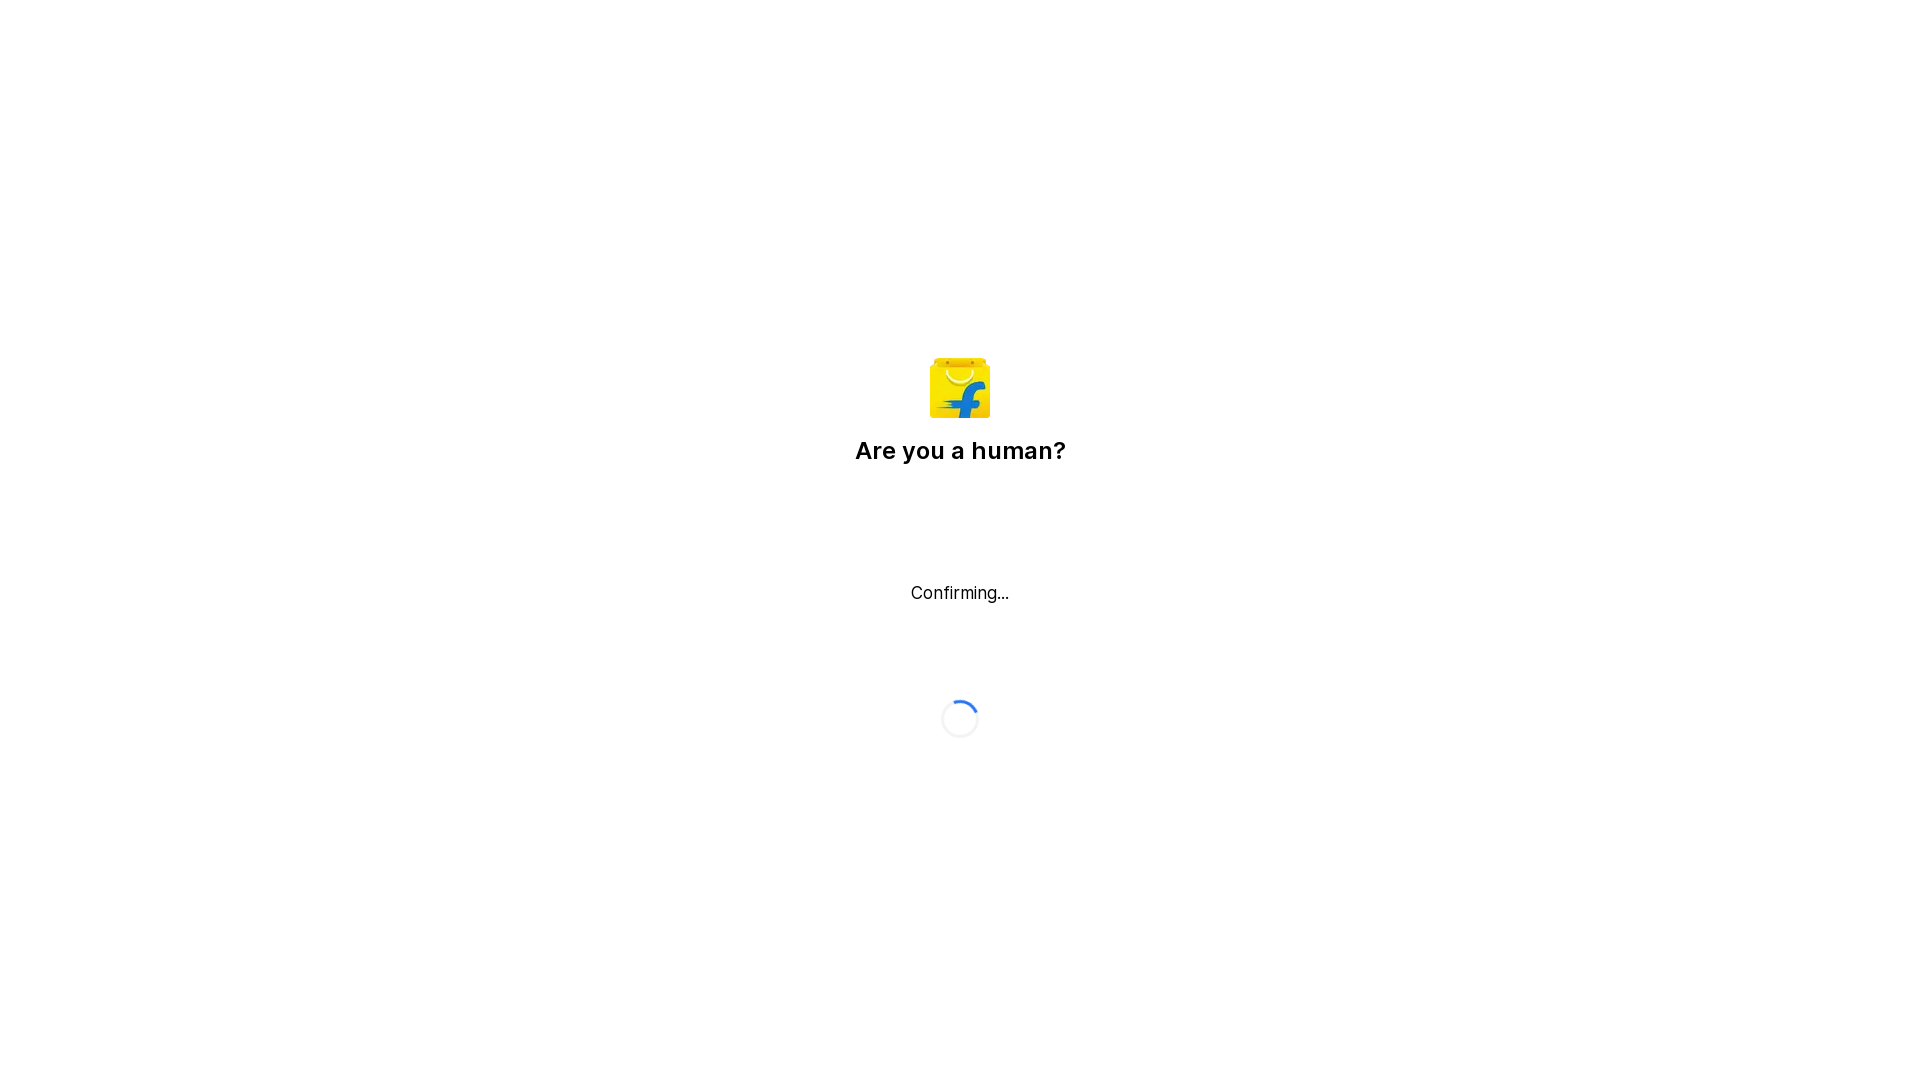

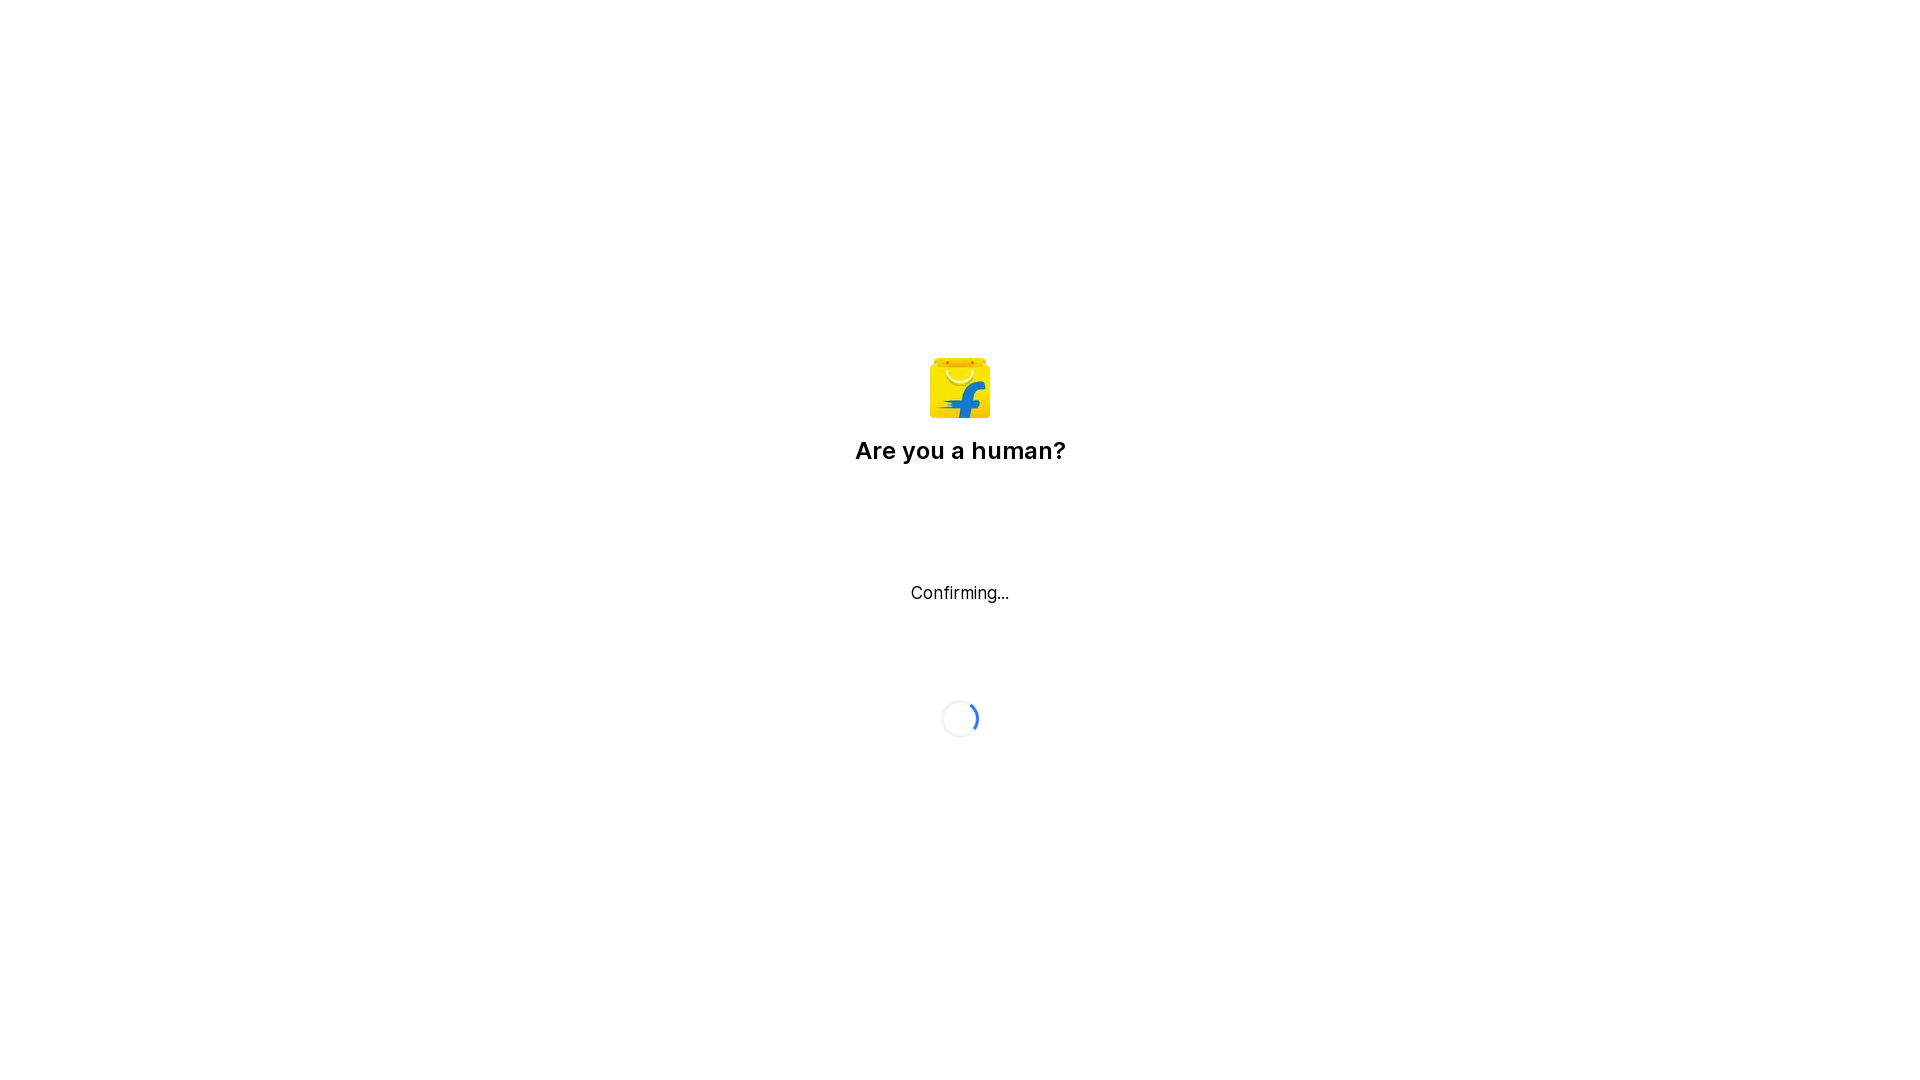